Tests different types of JavaScript alert dialogs including simple alert, confirmation dialog, and prompt dialog with text input

Starting URL: http://demo.automationtesting.in/Alerts.html

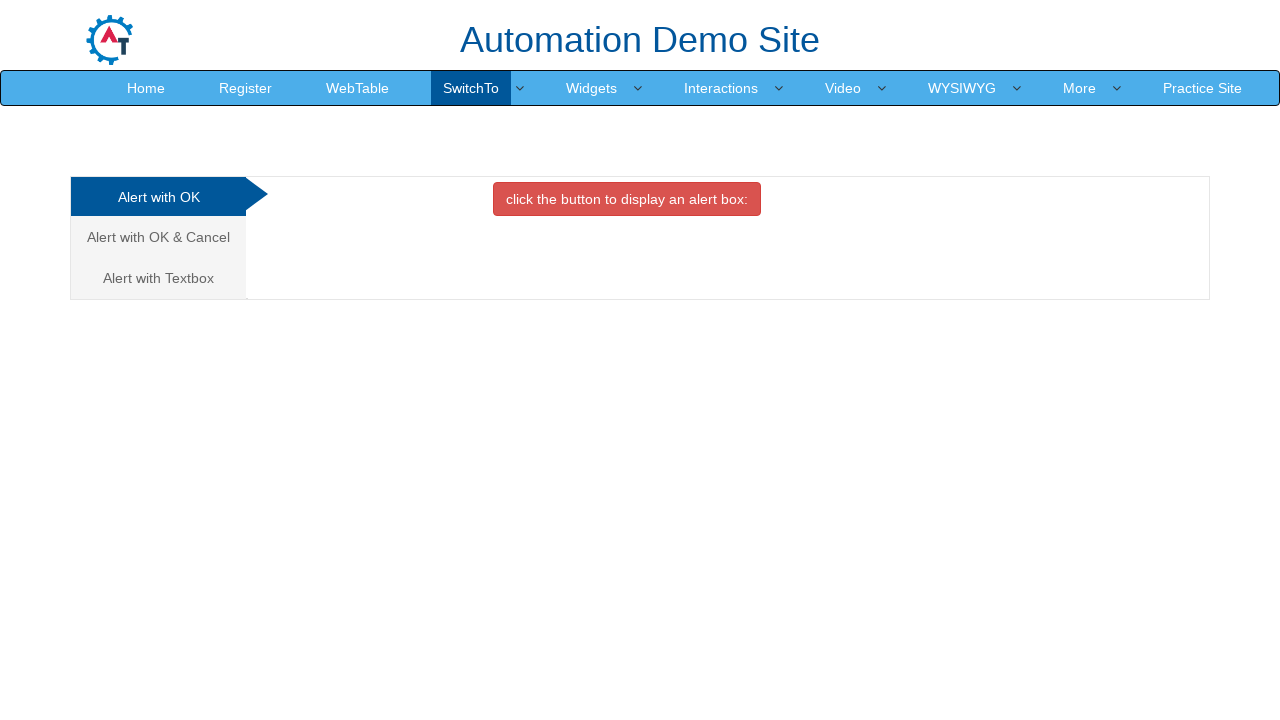

Clicked button to display simple alert box at (627, 199) on xpath=//*[contains(text(),'click the button to display an  alert box:')]
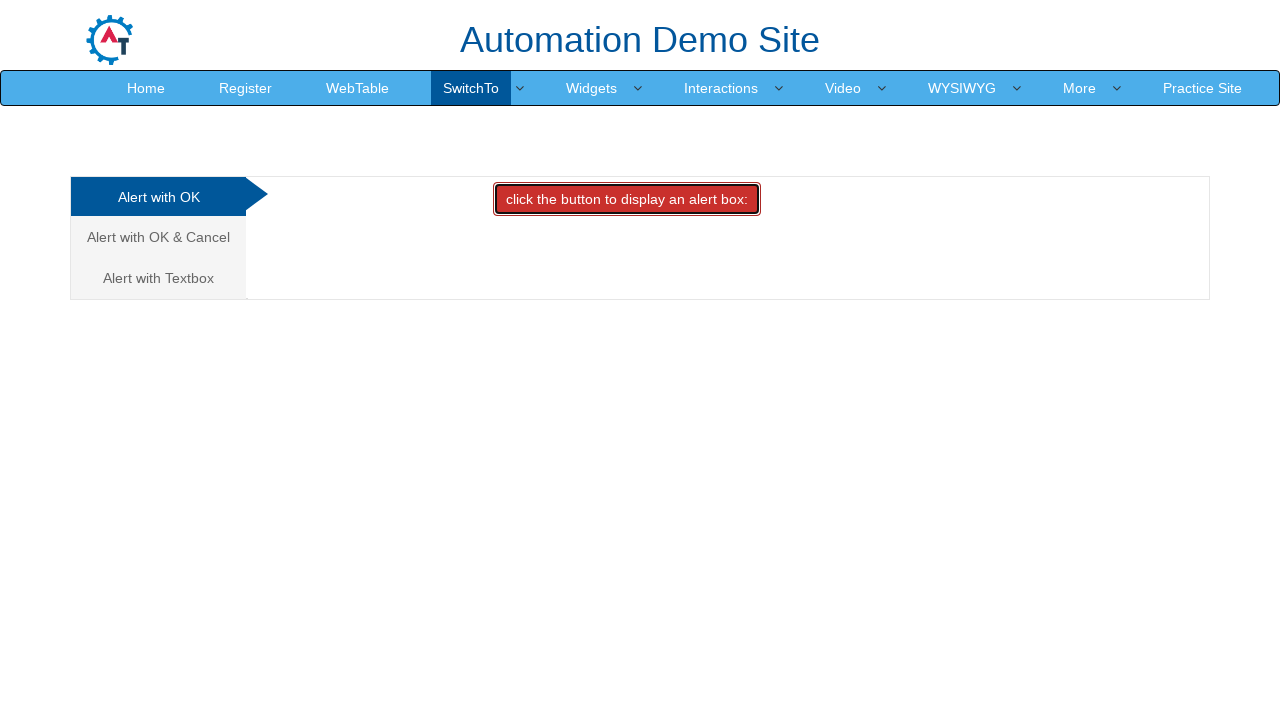

Set up dialog handler to accept simple alert
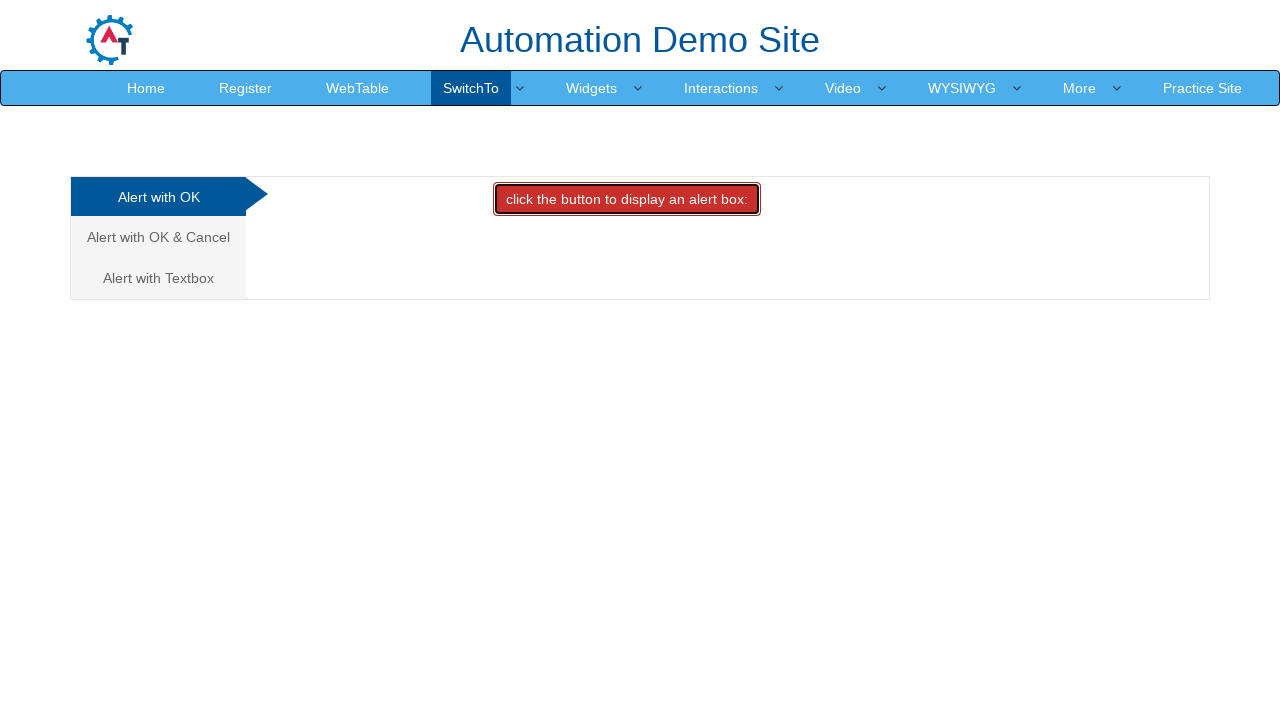

Navigated to Alert with OK & Cancel section at (158, 237) on a:has-text('Alert with OK & Cancel')
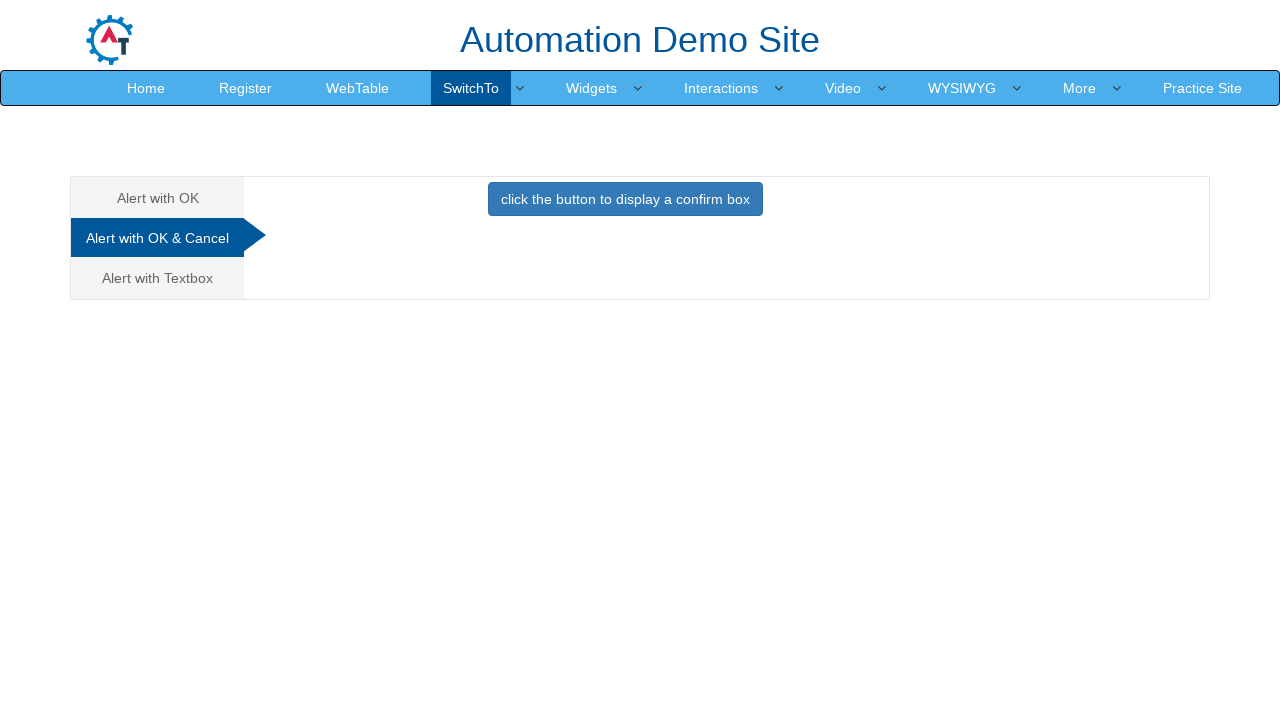

Clicked button to display confirmation dialog at (625, 199) on xpath=//*[contains(text(),'click the button to display a confirm box ')]
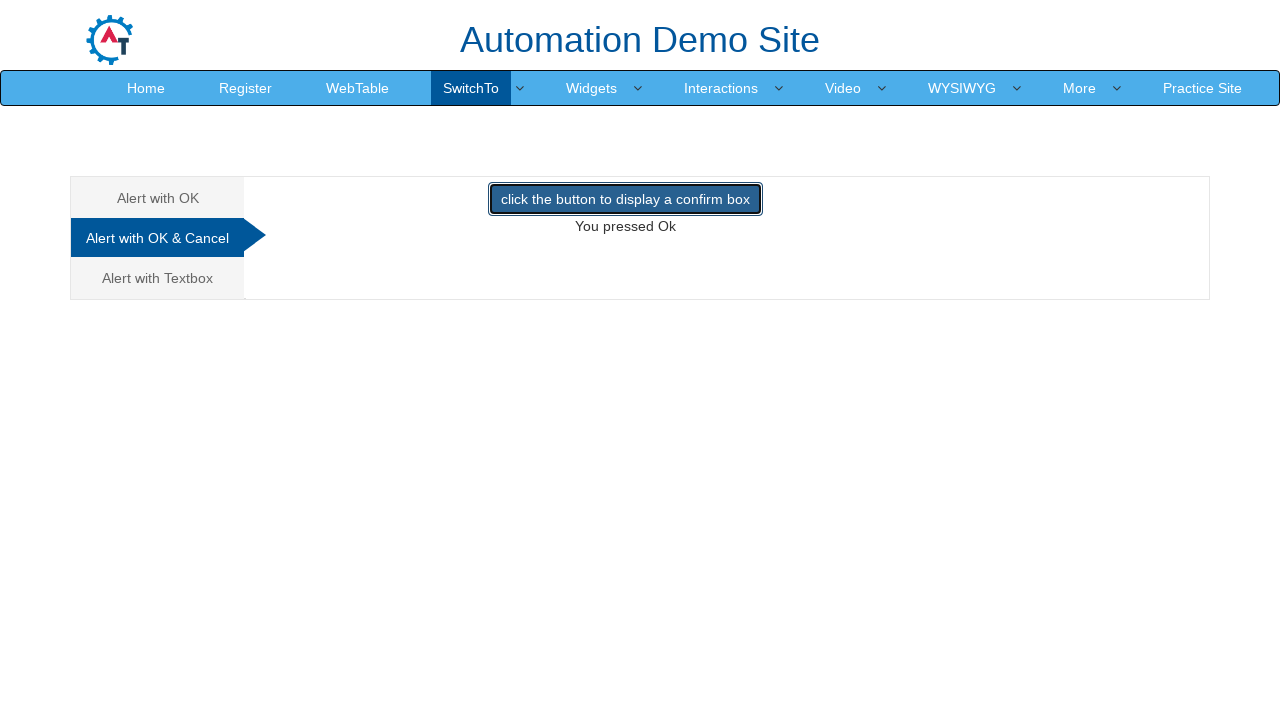

Set up dialog handler to dismiss confirmation dialog
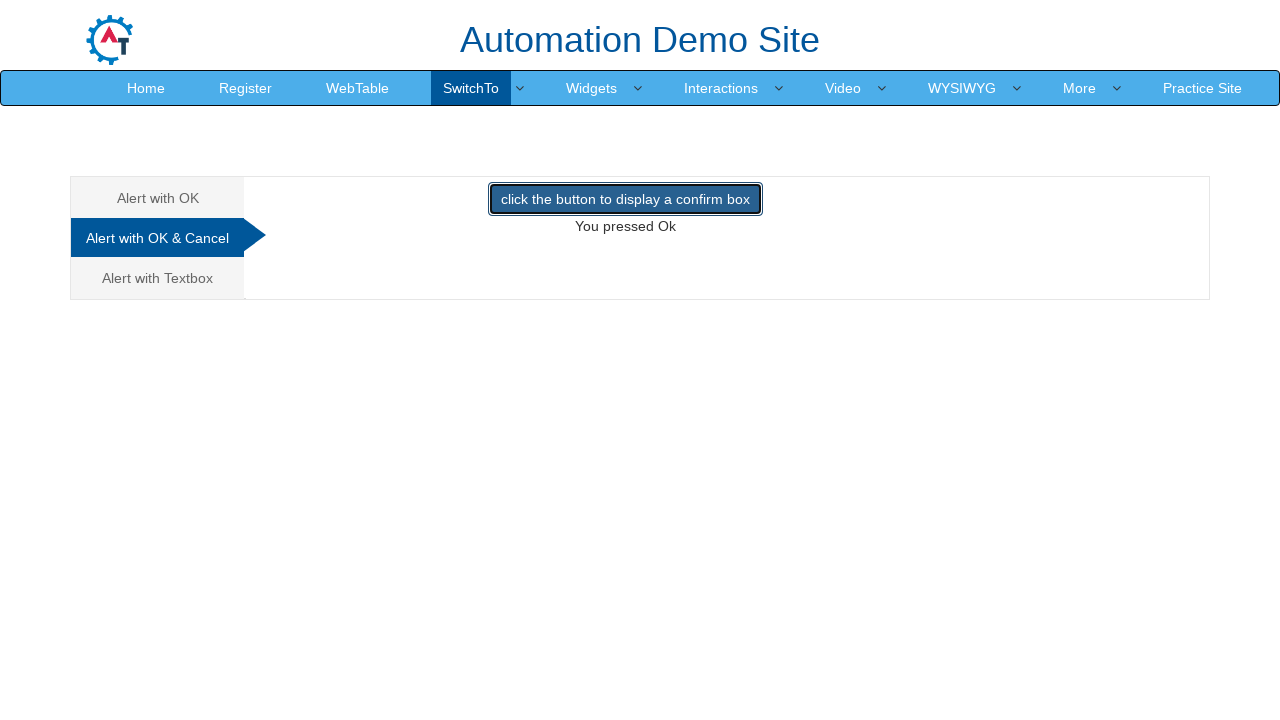

Navigated to Alert with Textbox section at (158, 278) on a:has-text('Alert with Textbox')
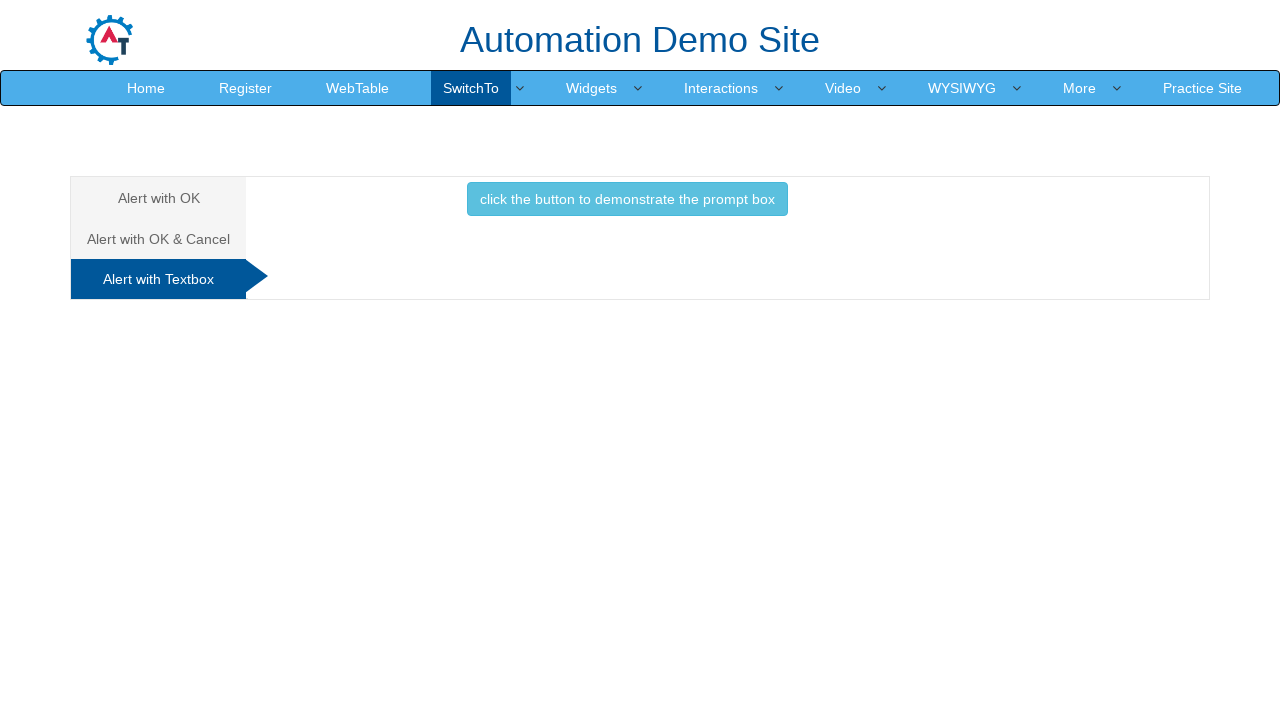

Clicked button to display prompt dialog at (627, 199) on xpath=//*[contains(text(),'click the button to demonstrate the prompt box ')]
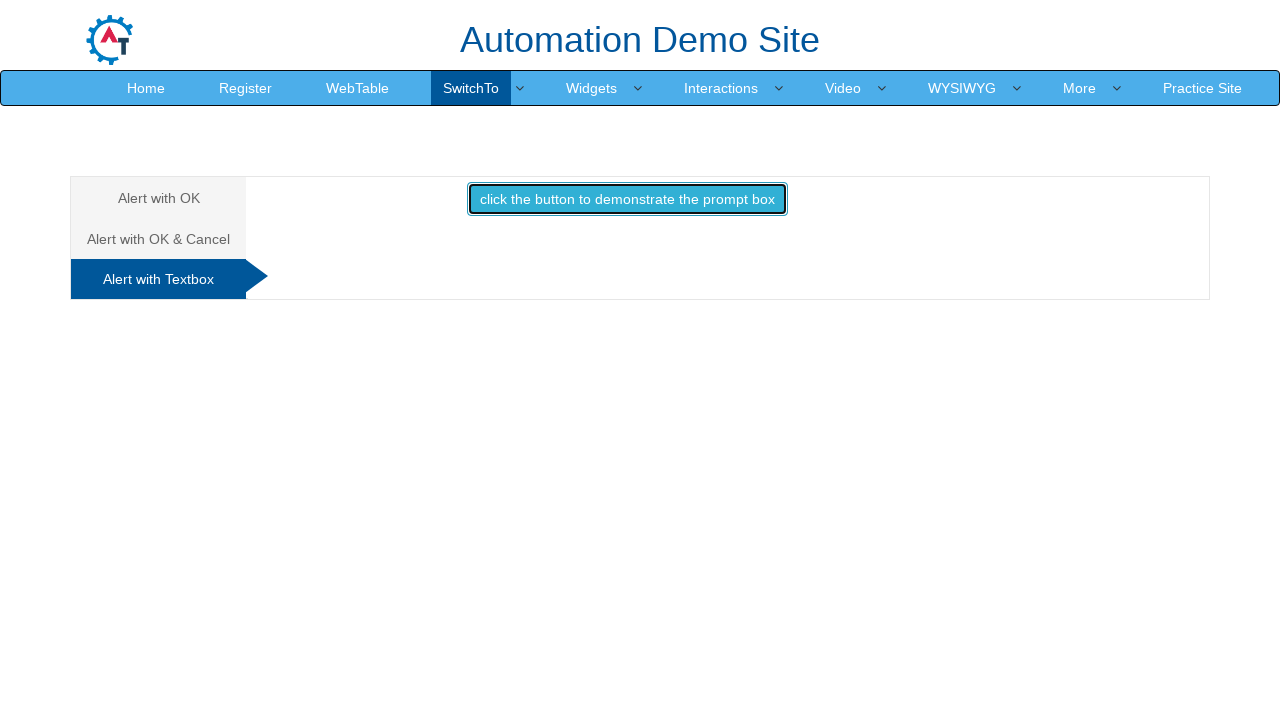

Set up dialog handler to accept prompt with text 'Selenium Training'
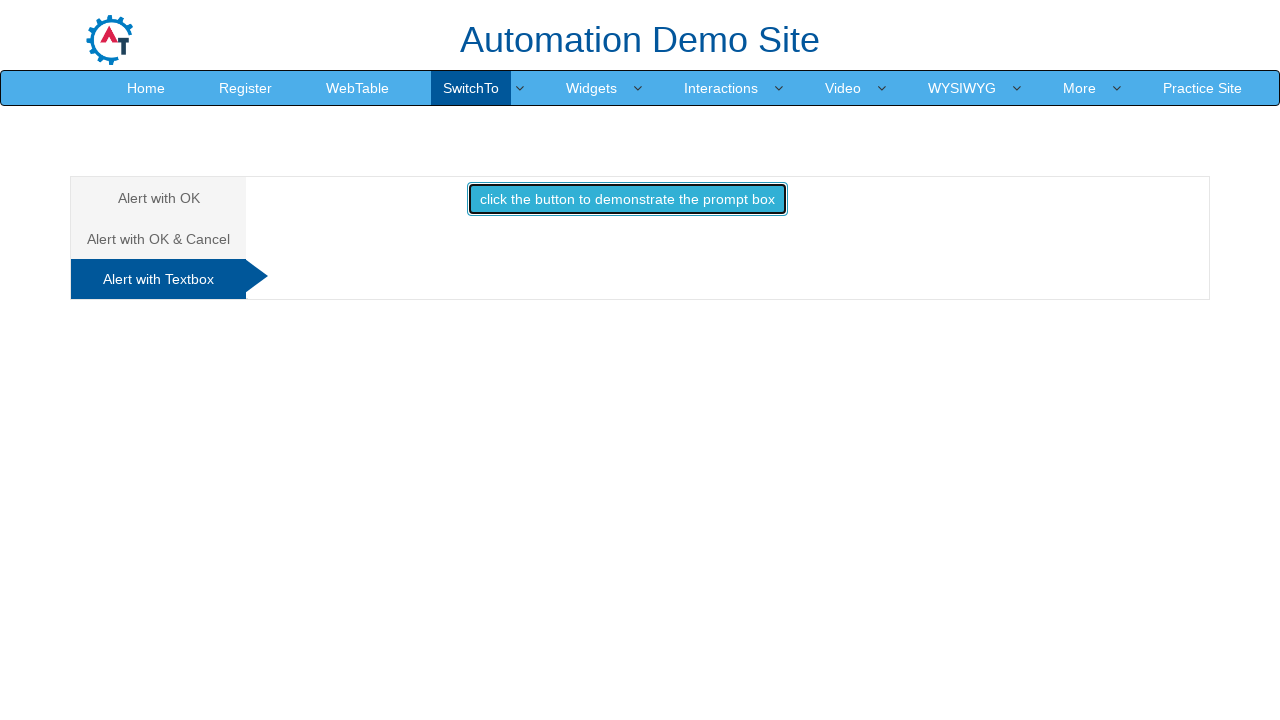

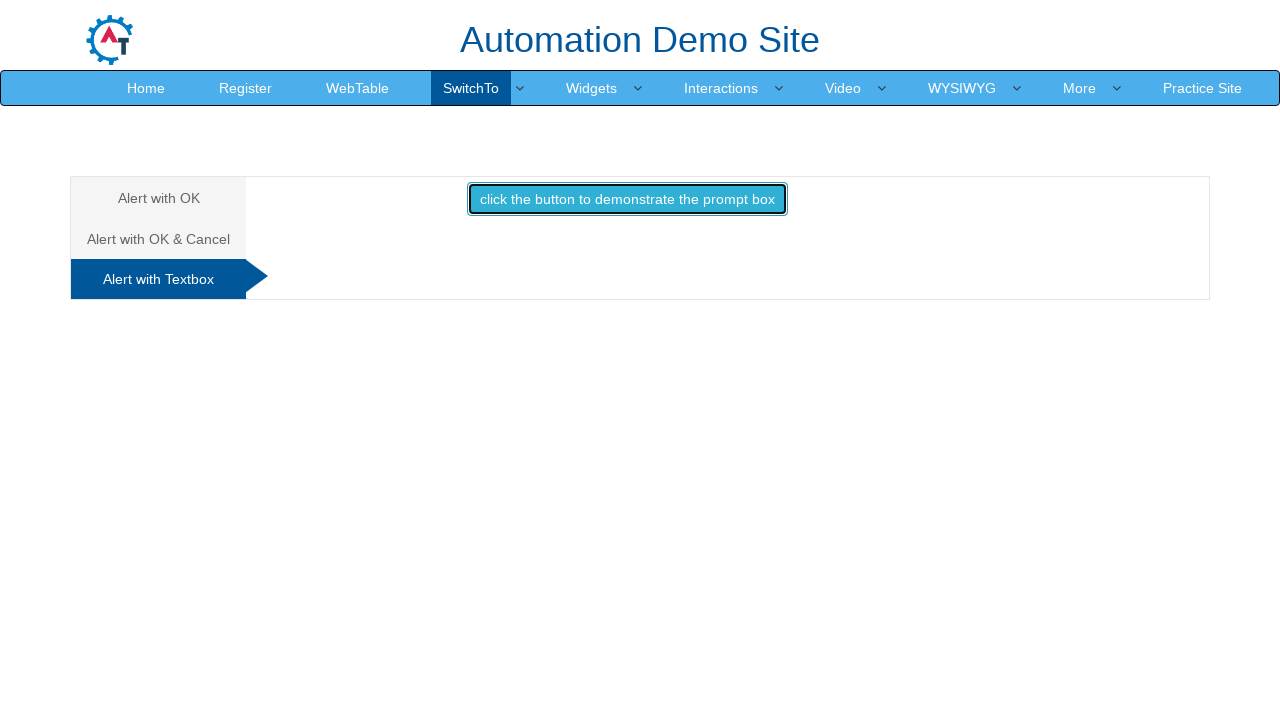